Tests that age zero is permitted in a fan registration form by filling name, email, and age fields with age set to 0 and submitting the form

Starting URL: https://davi-vert.vercel.app/index.html

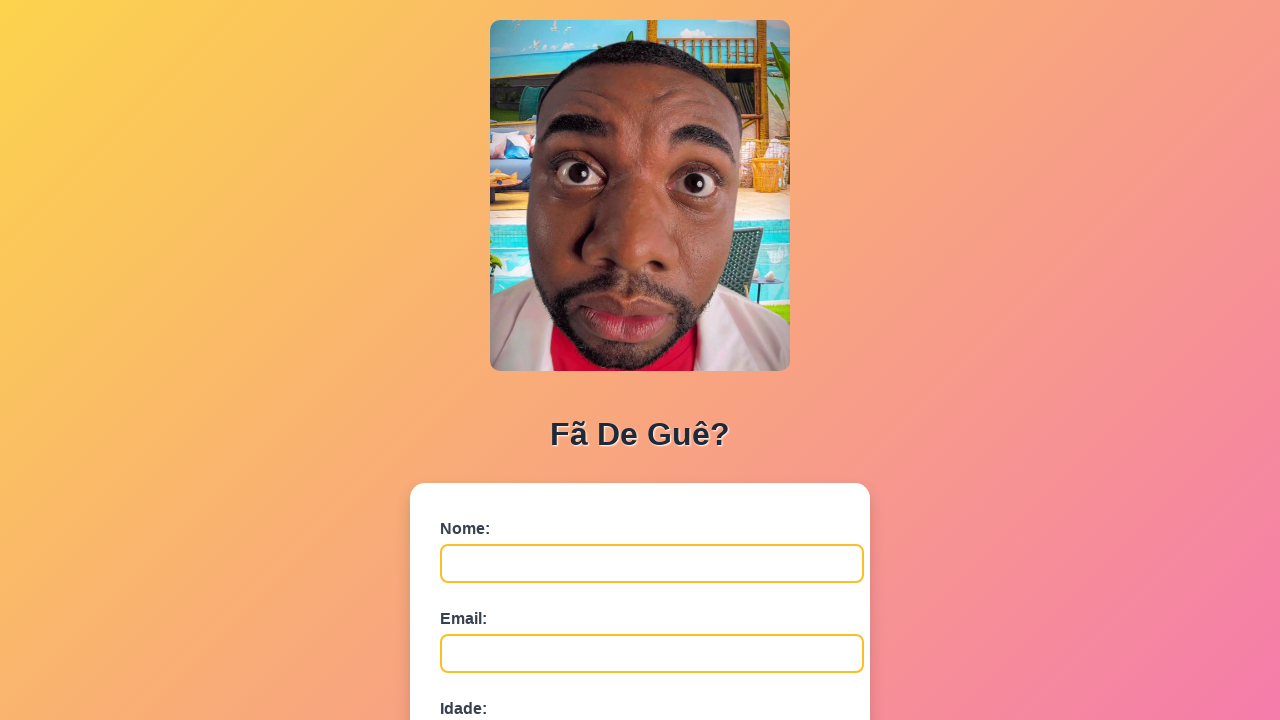

Filled name field with 'Teste' on #nome
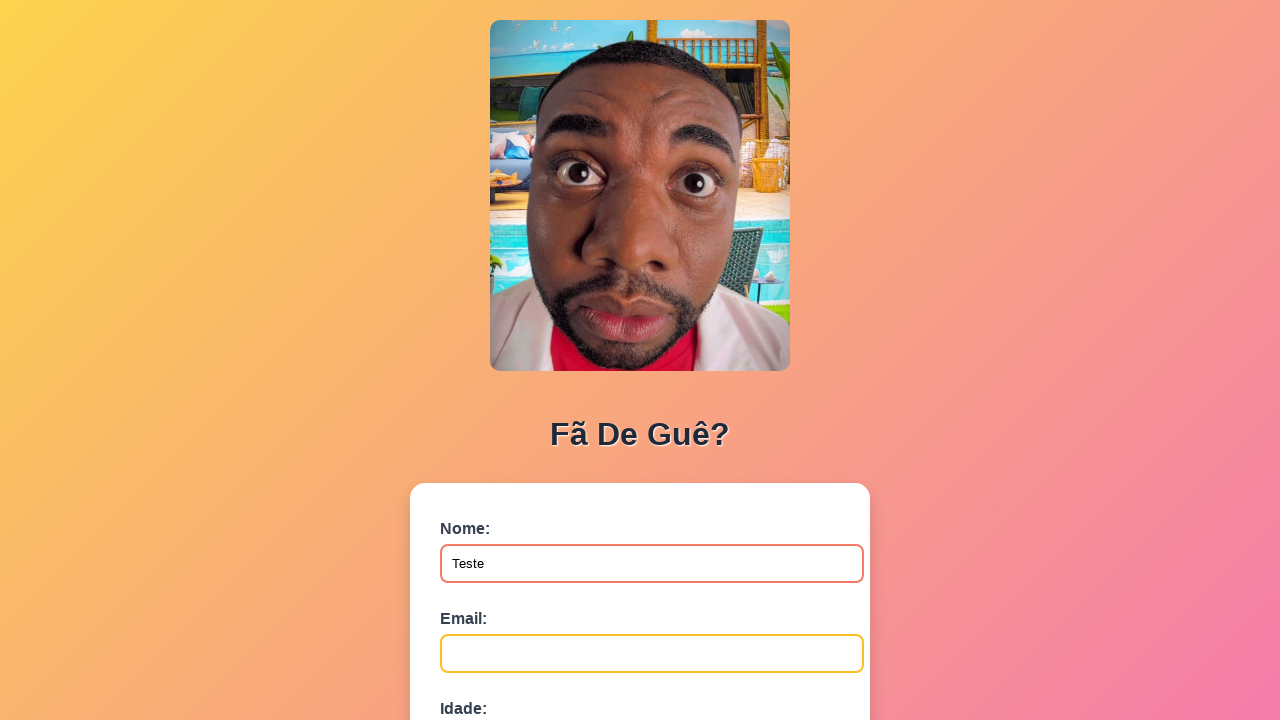

Filled email field with 'teste@email.com' on #email
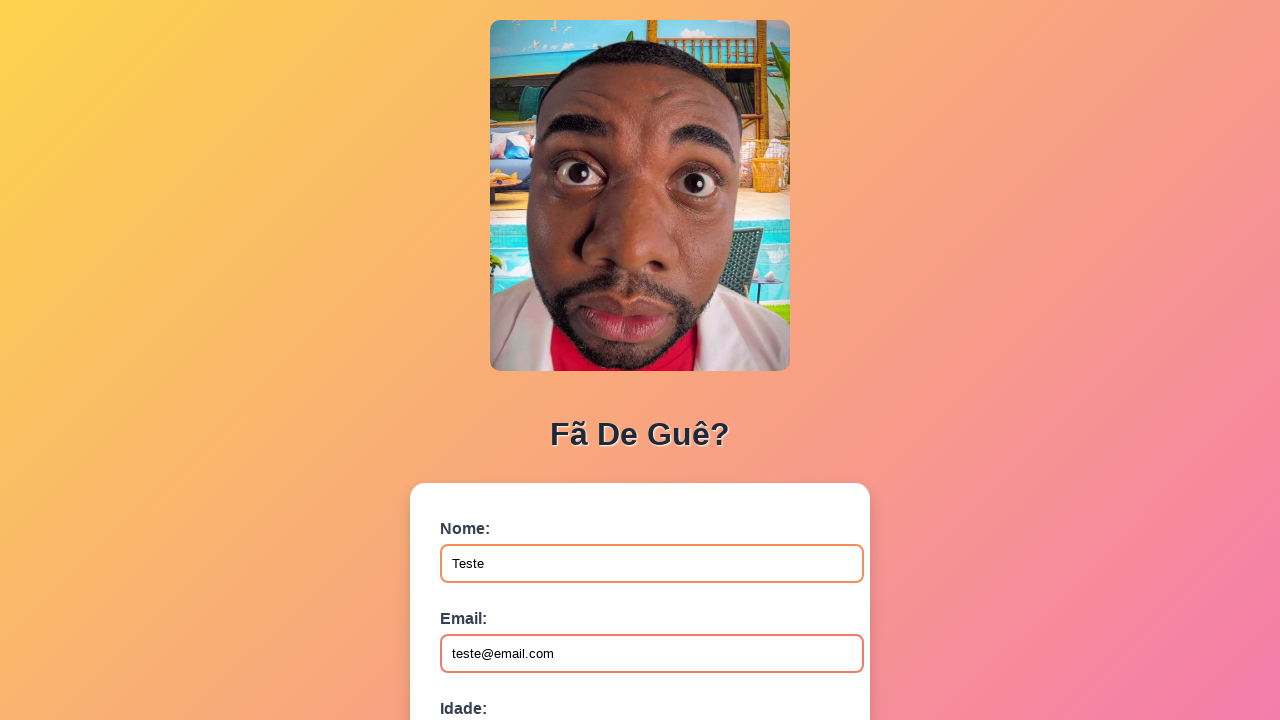

Filled age field with '0' to test zero age permission on #idade
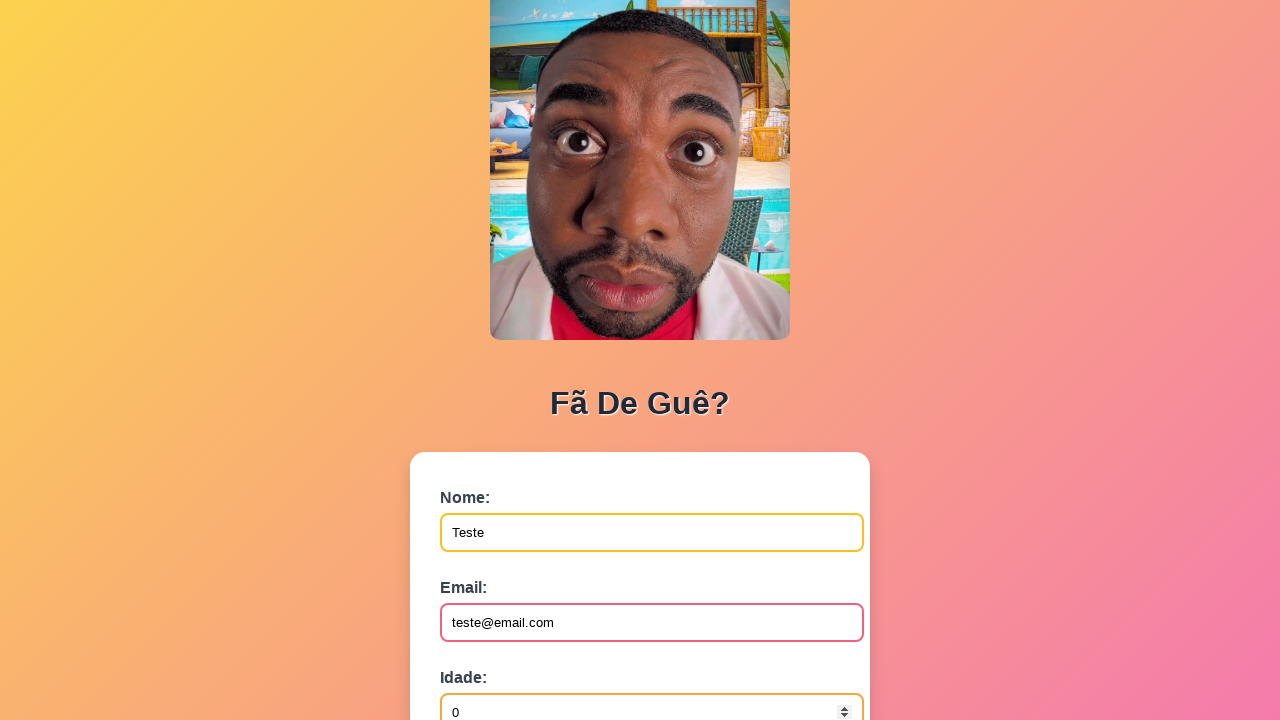

Clicked submit button to submit fan registration form at (490, 569) on button[type='submit']
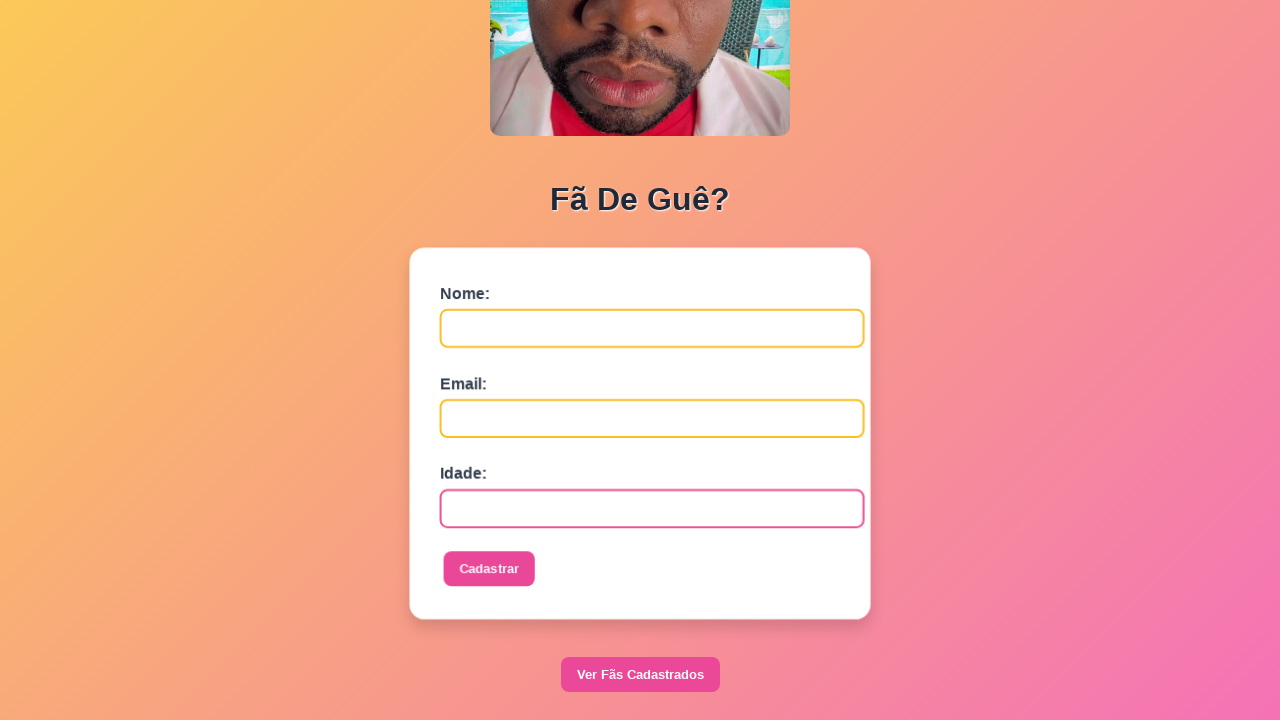

Waited 500ms for form submission to complete
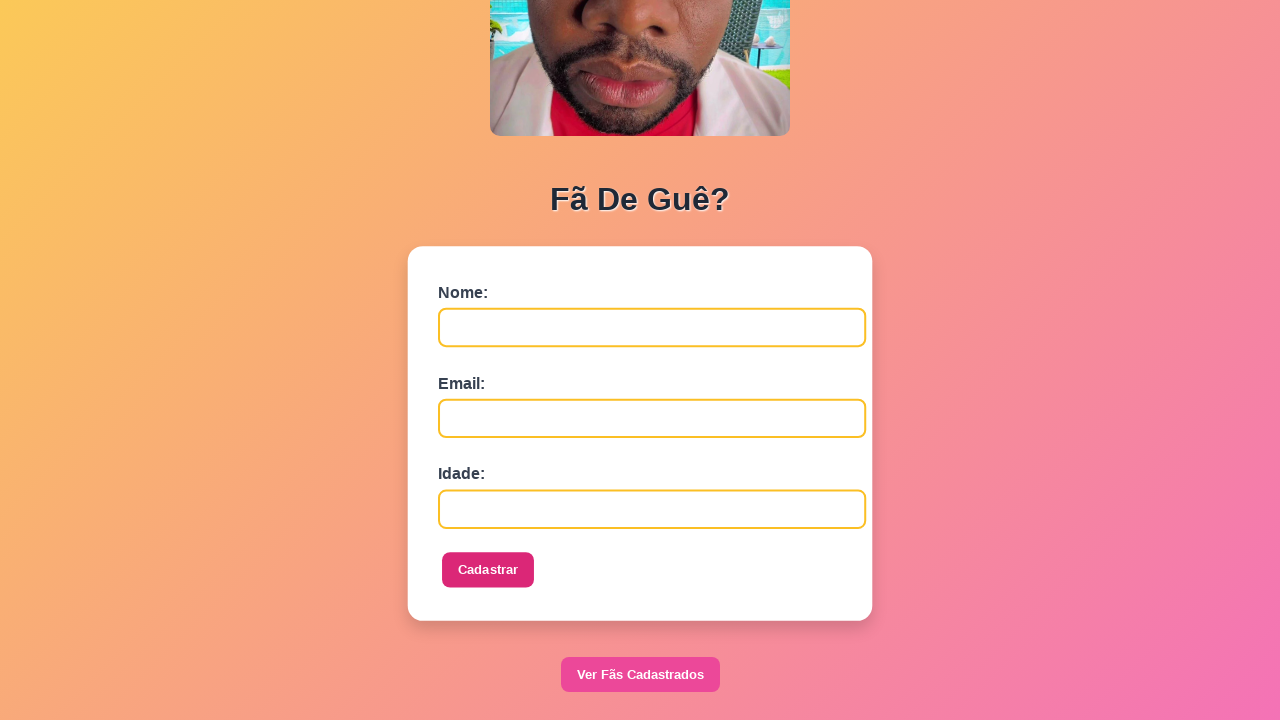

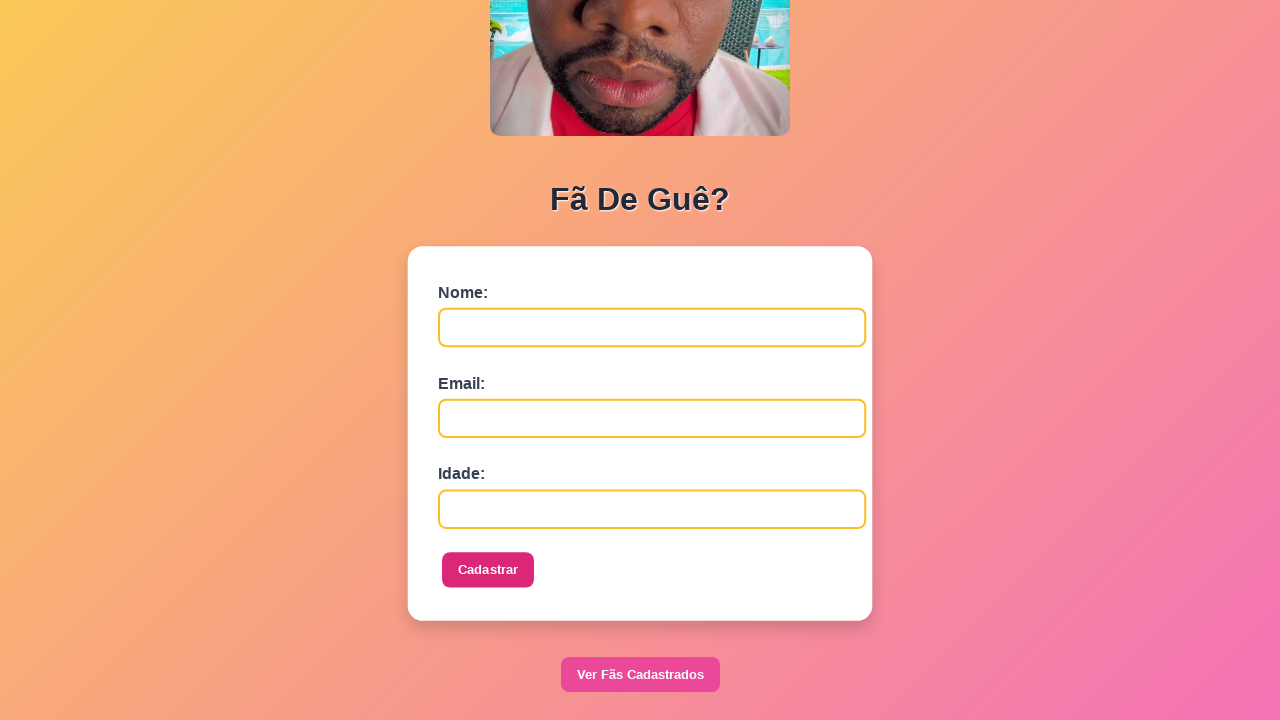